Tests keyboard key press detection by sending Enter and Escape keys

Starting URL: https://the-internet.herokuapp.com/key_presses

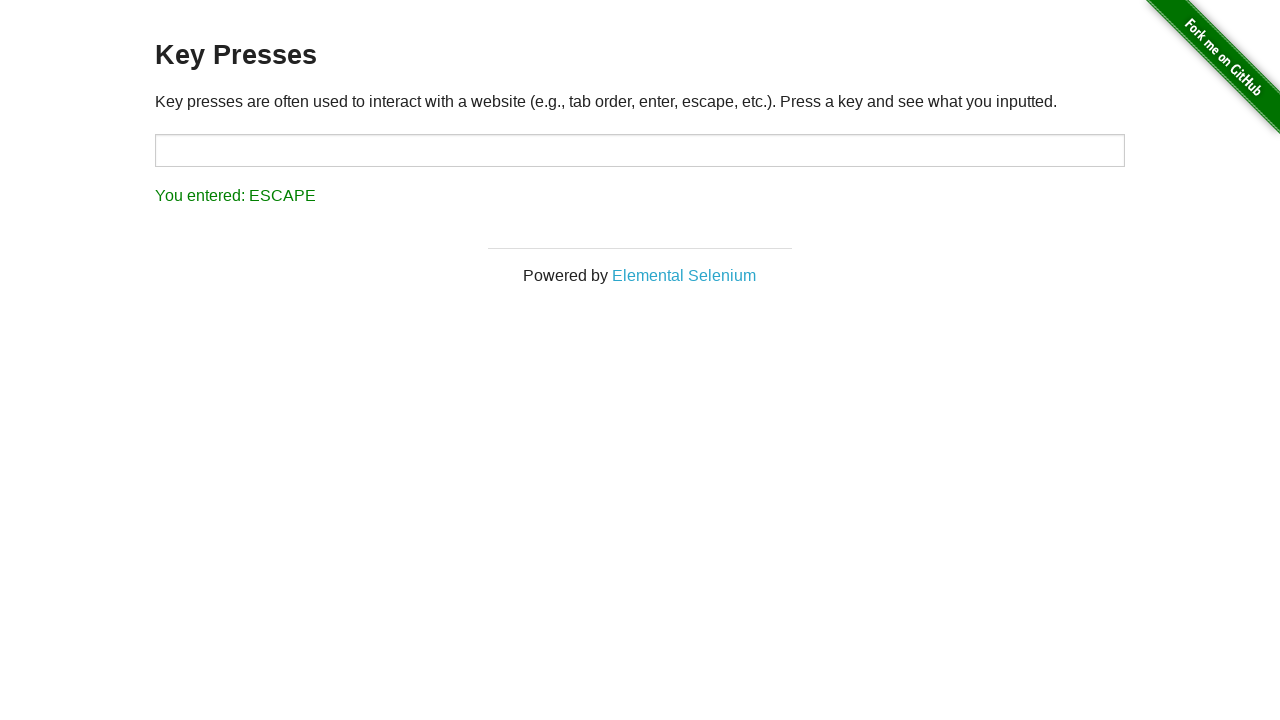

Pressed Enter key
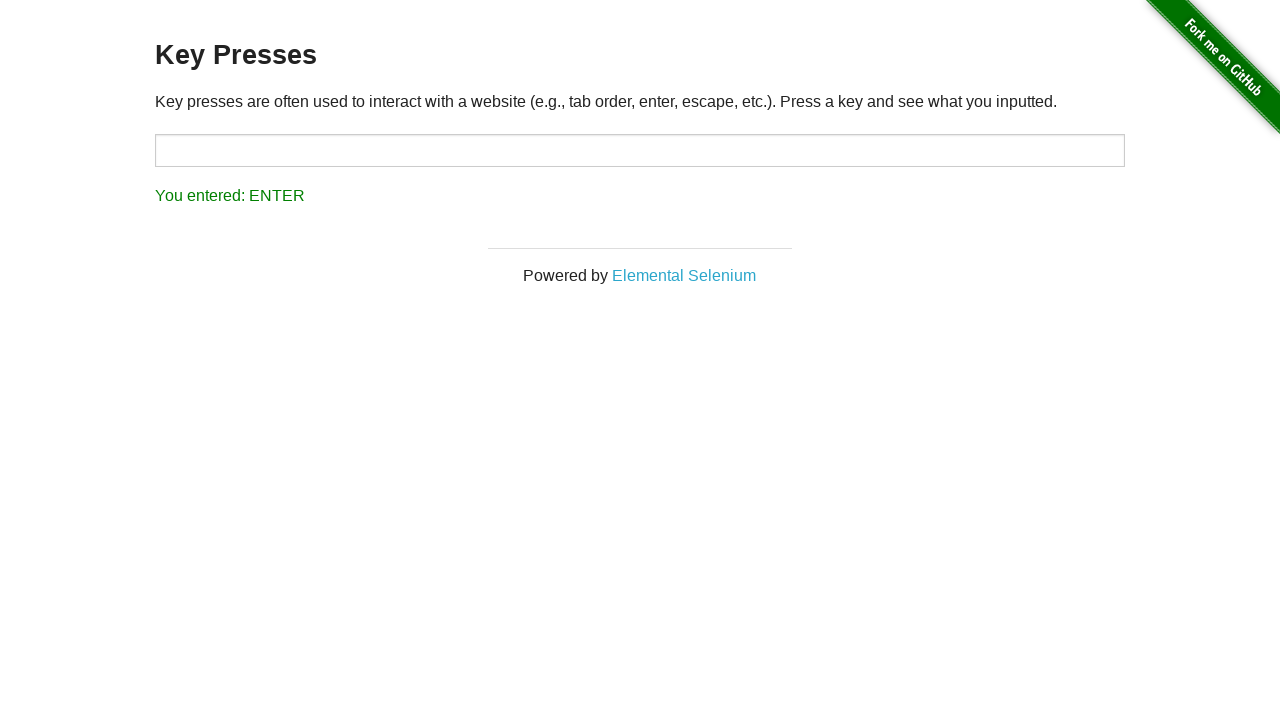

Enter key press confirmation message appeared
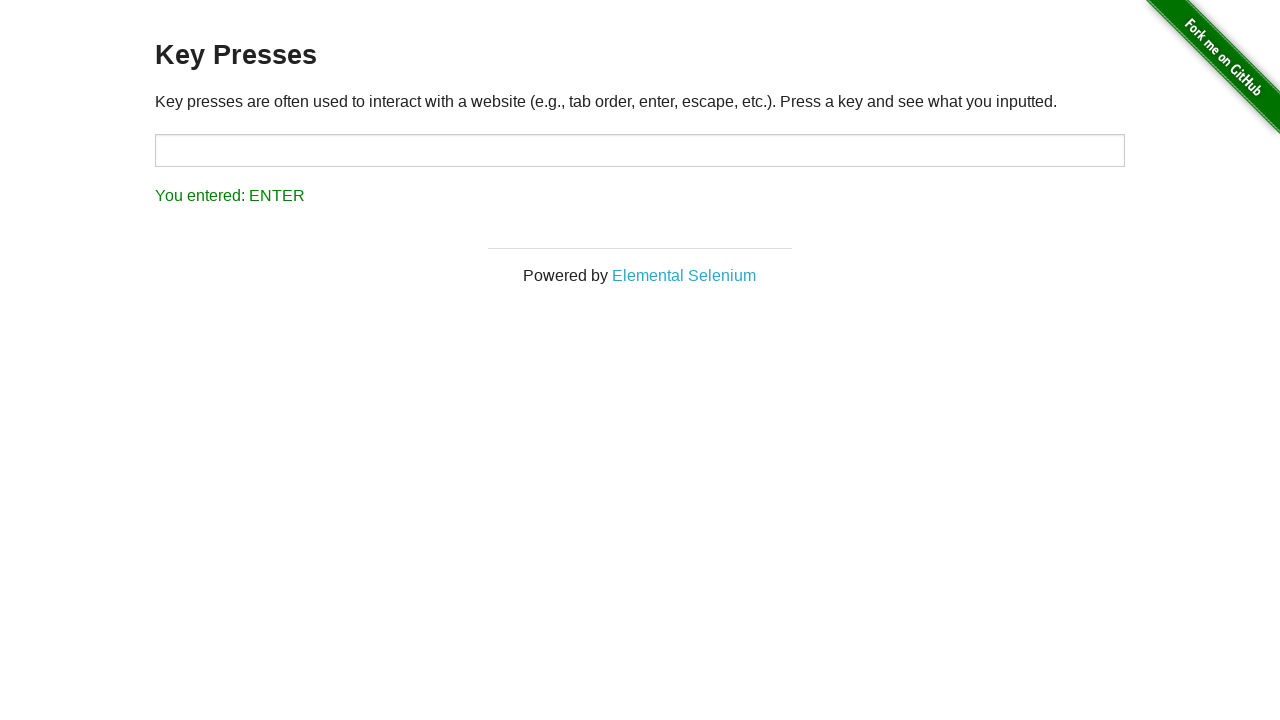

Pressed Escape key
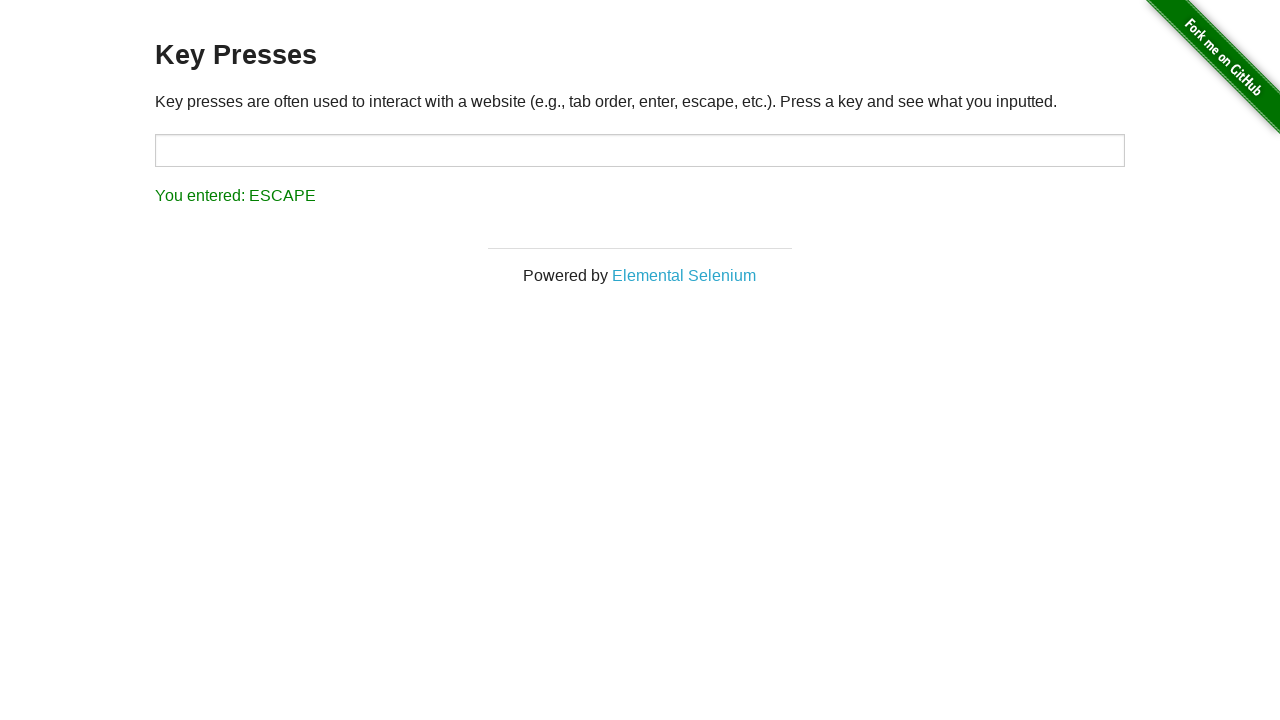

Escape key press confirmation message appeared
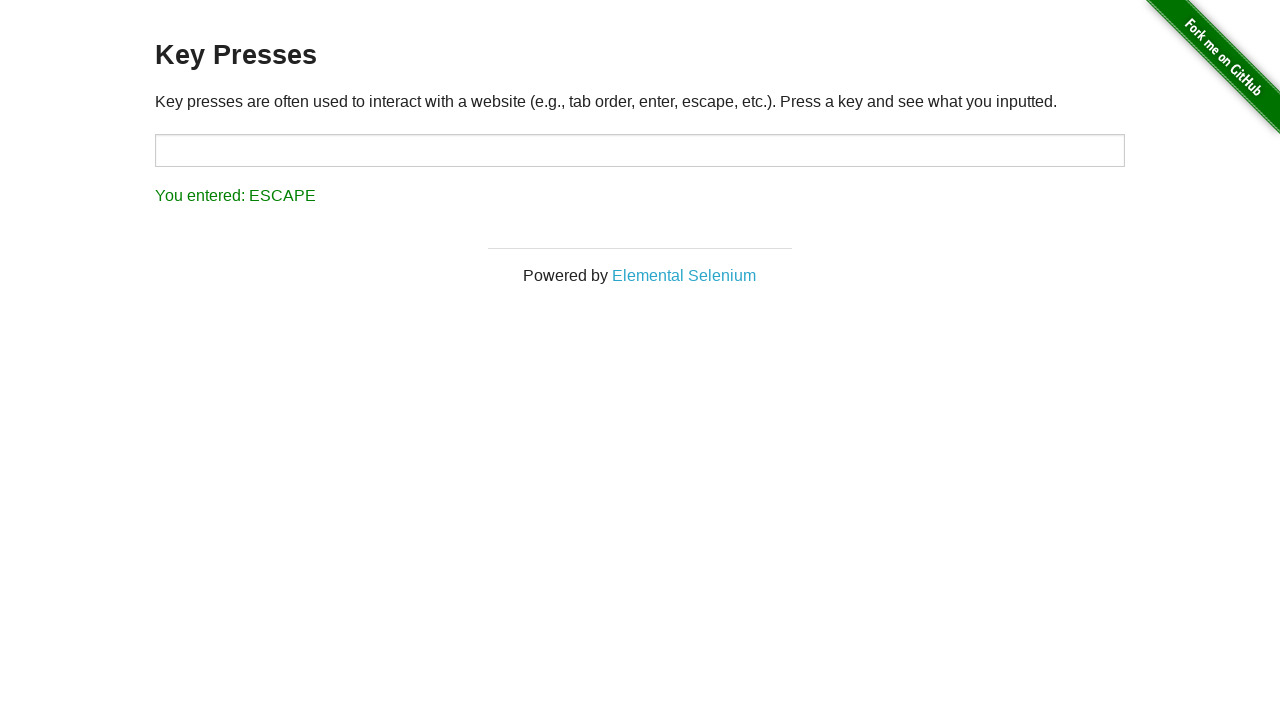

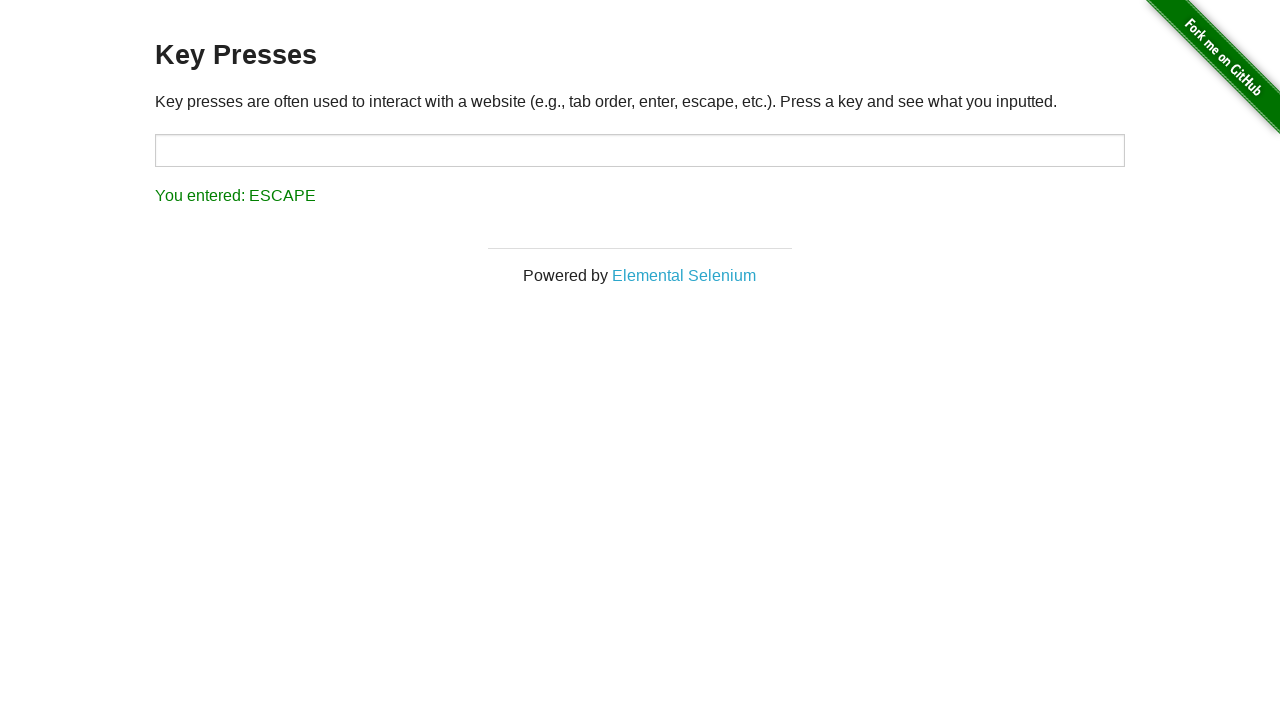